Navigates to the homepage and extracts all links by finding elements with anchor tags

Starting URL: https://www.rest.com.au

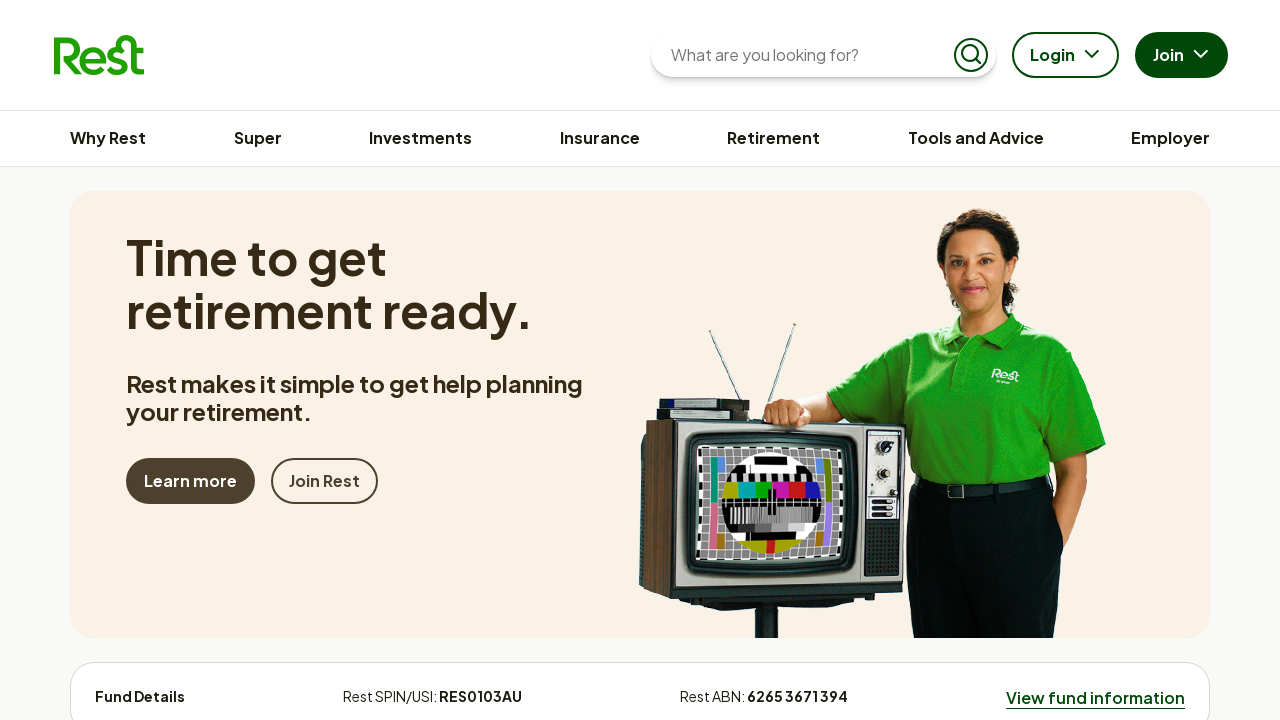

Navigated to homepage https://www.rest.com.au
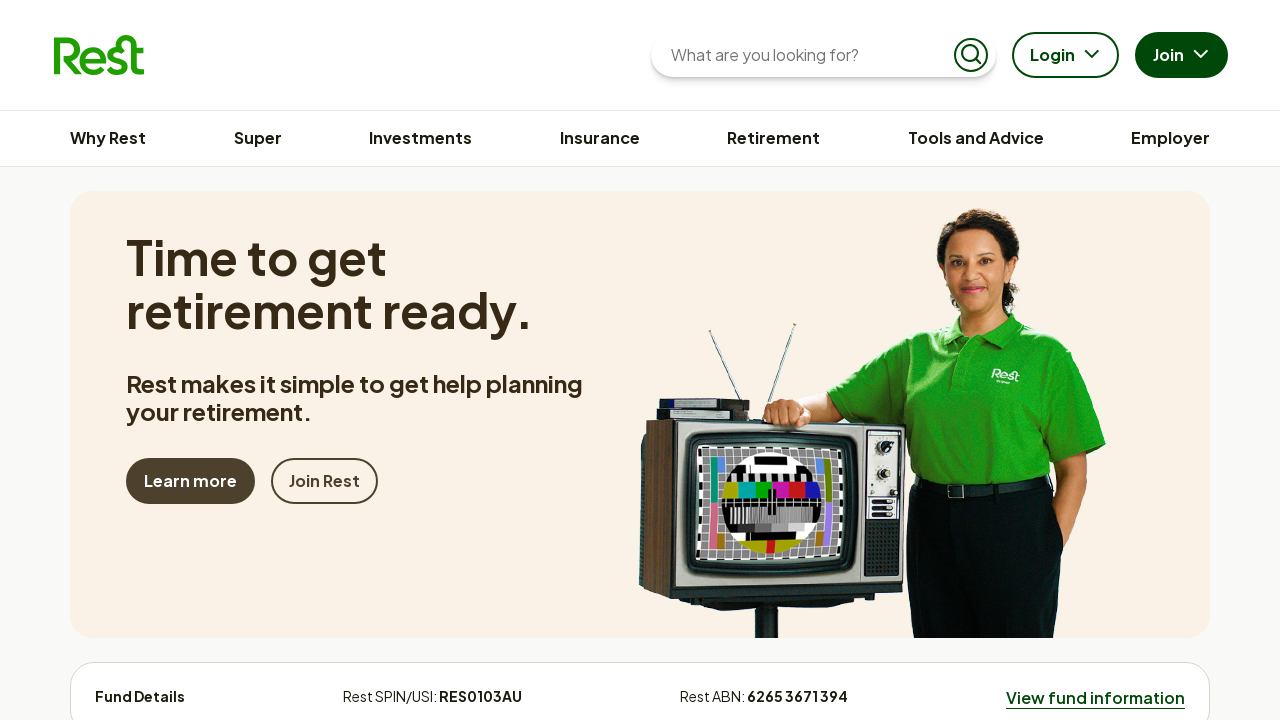

Located all anchor tag elements on the homepage
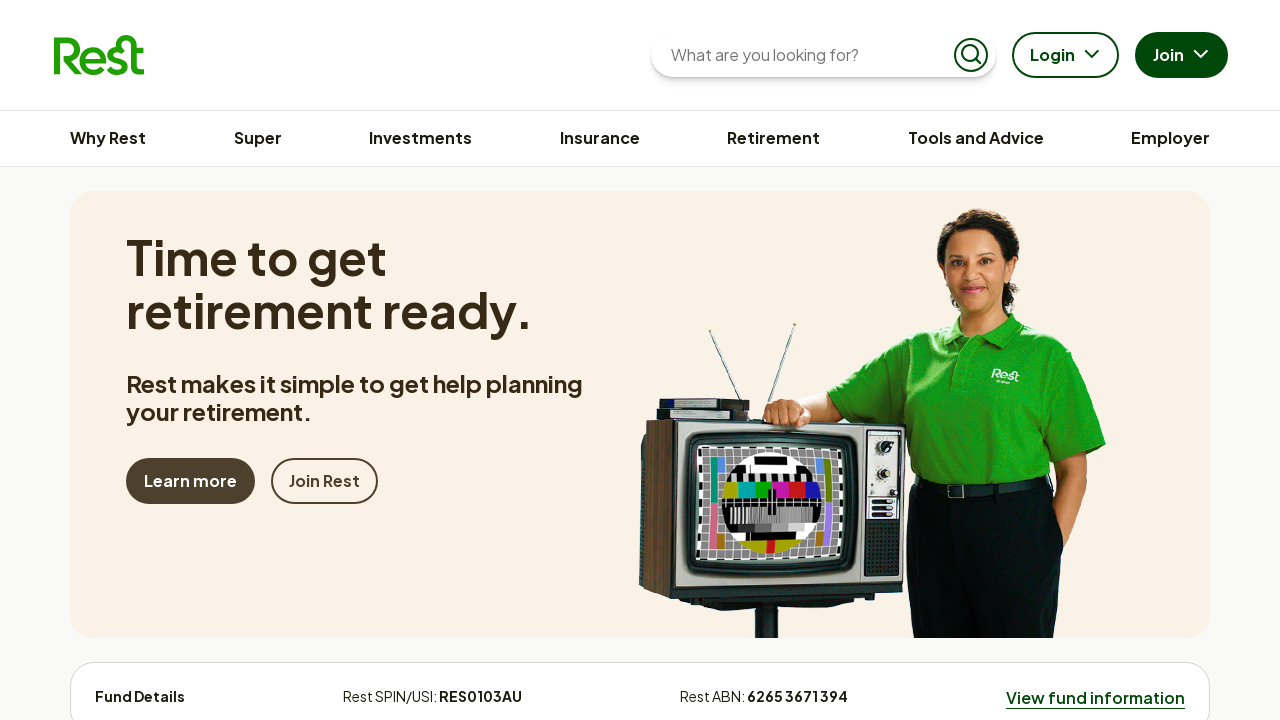

Verified that 381 links are present on the page
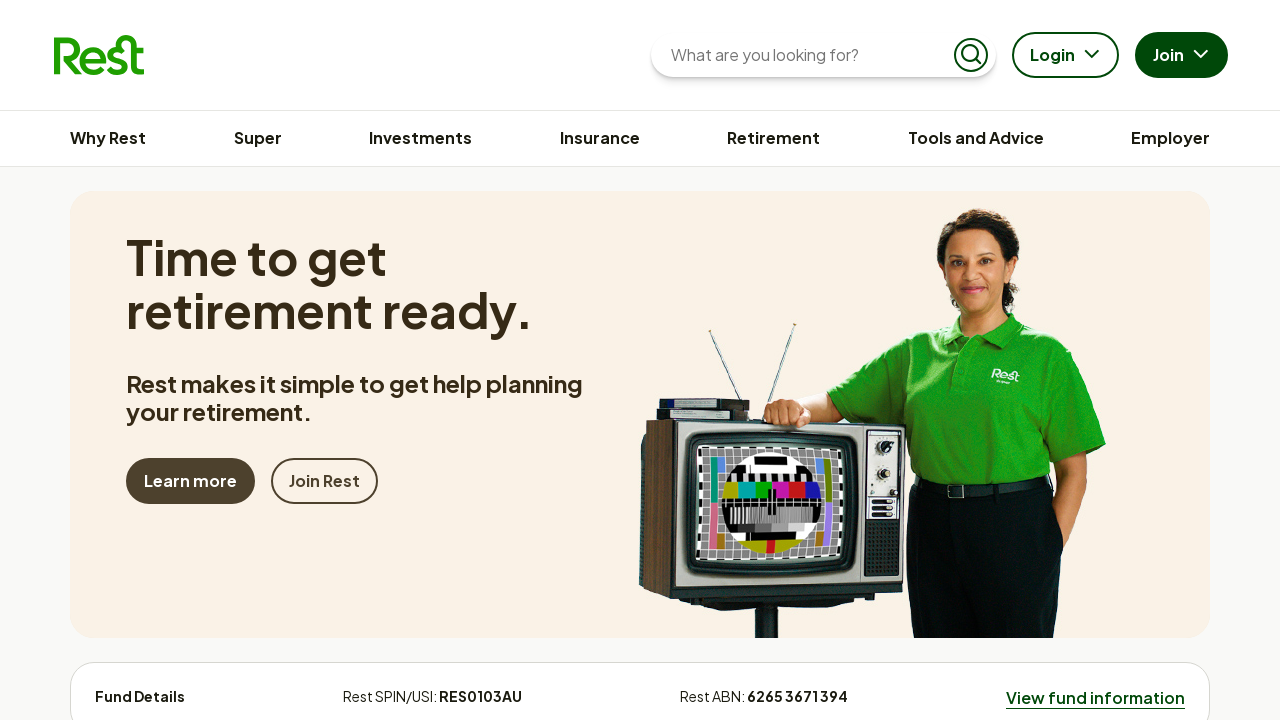

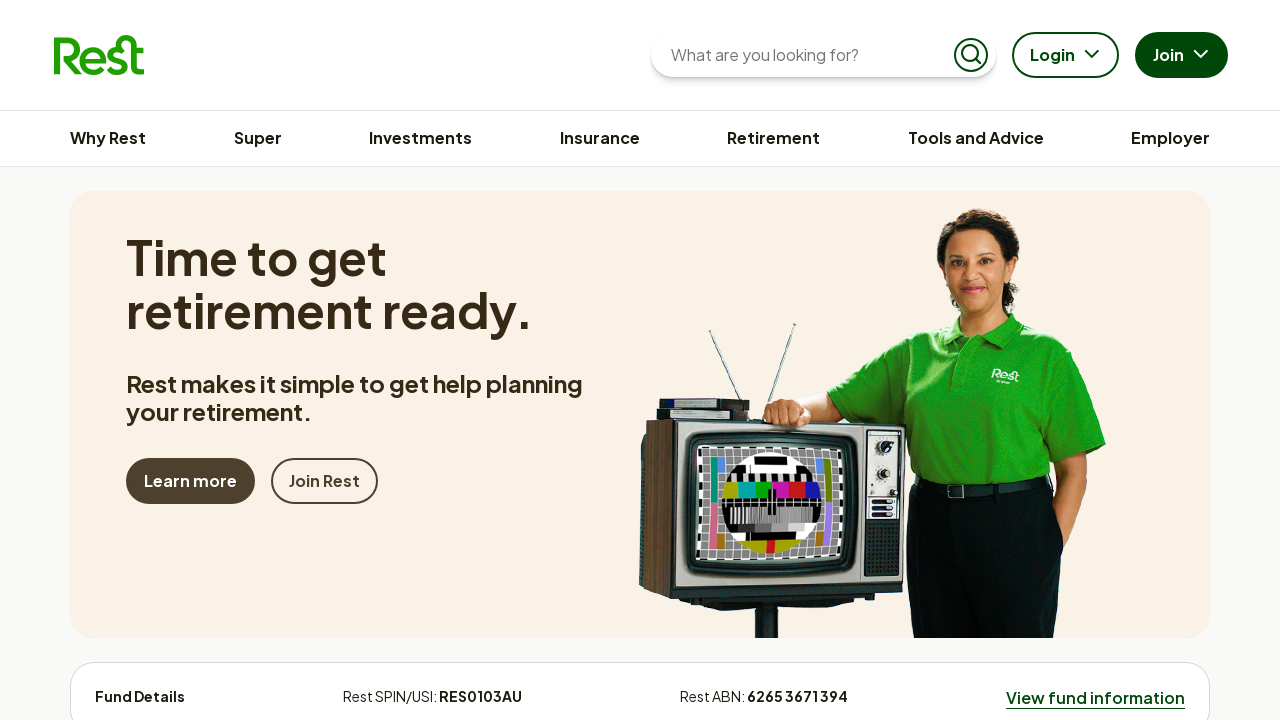